Tests multiple window handling by clicking a link that opens a new window, switching to the child window to verify its content, then switching back to the parent window.

Starting URL: https://the-internet.herokuapp.com/

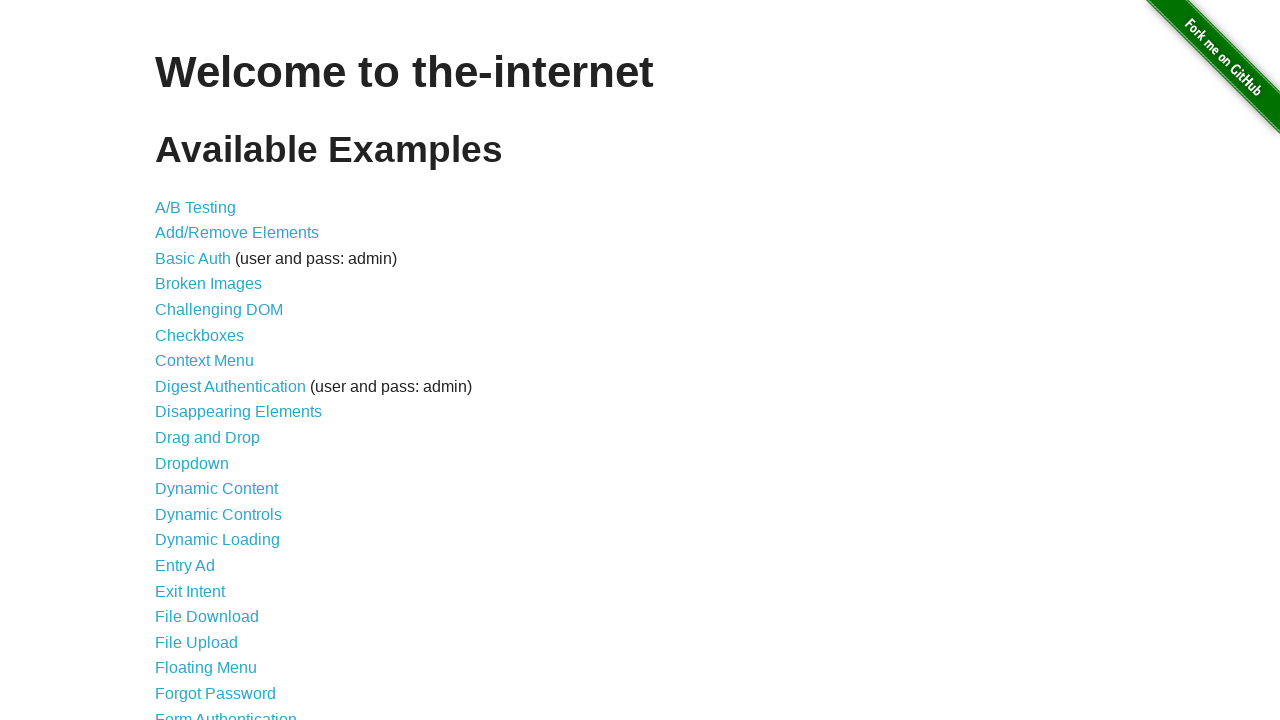

Clicked on 'Multiple Windows' link to navigate to the multiple windows test page at (218, 369) on text=Multiple Windows
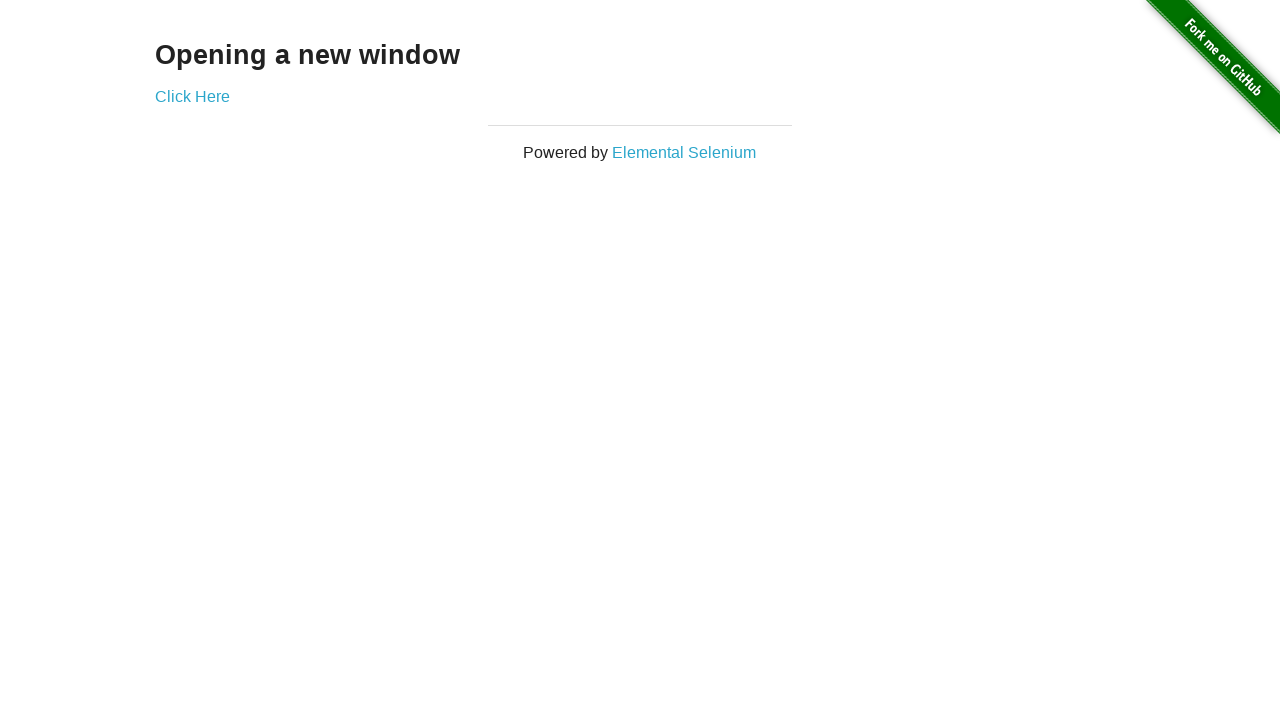

Clicked 'Click Here' link which opened a new child window at (192, 96) on text=Click Here
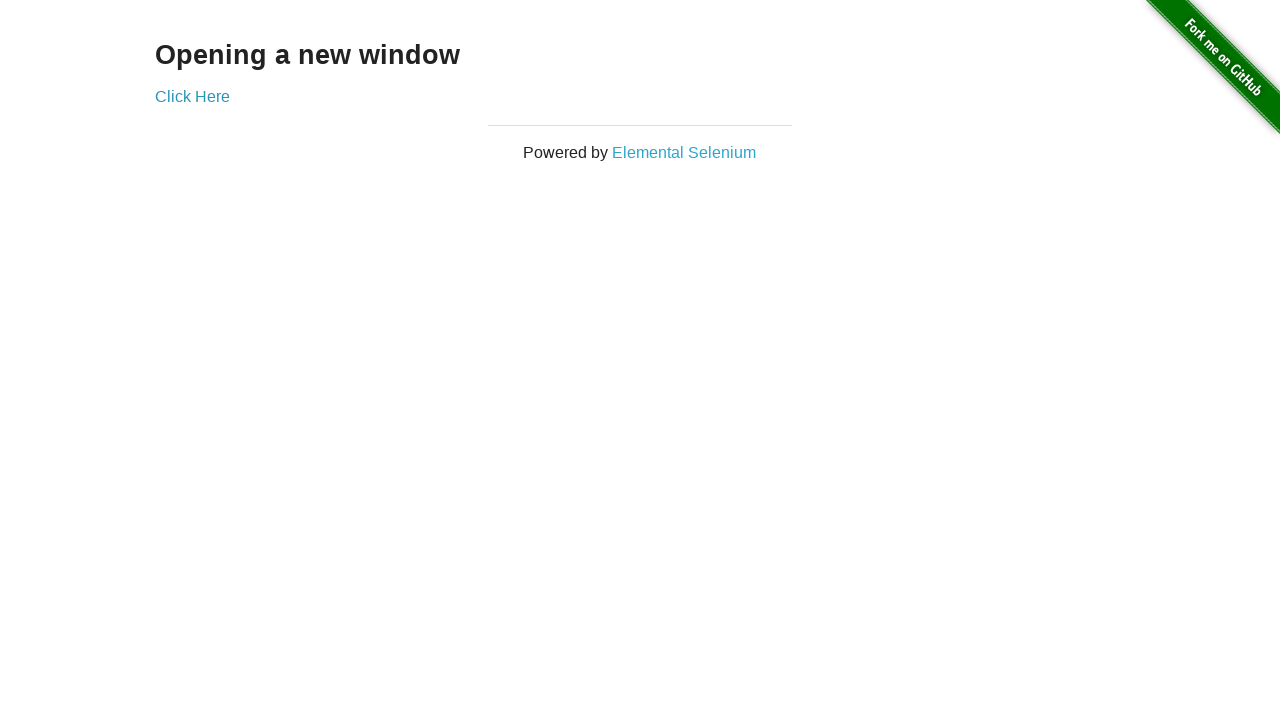

Obtained reference to the newly opened child window
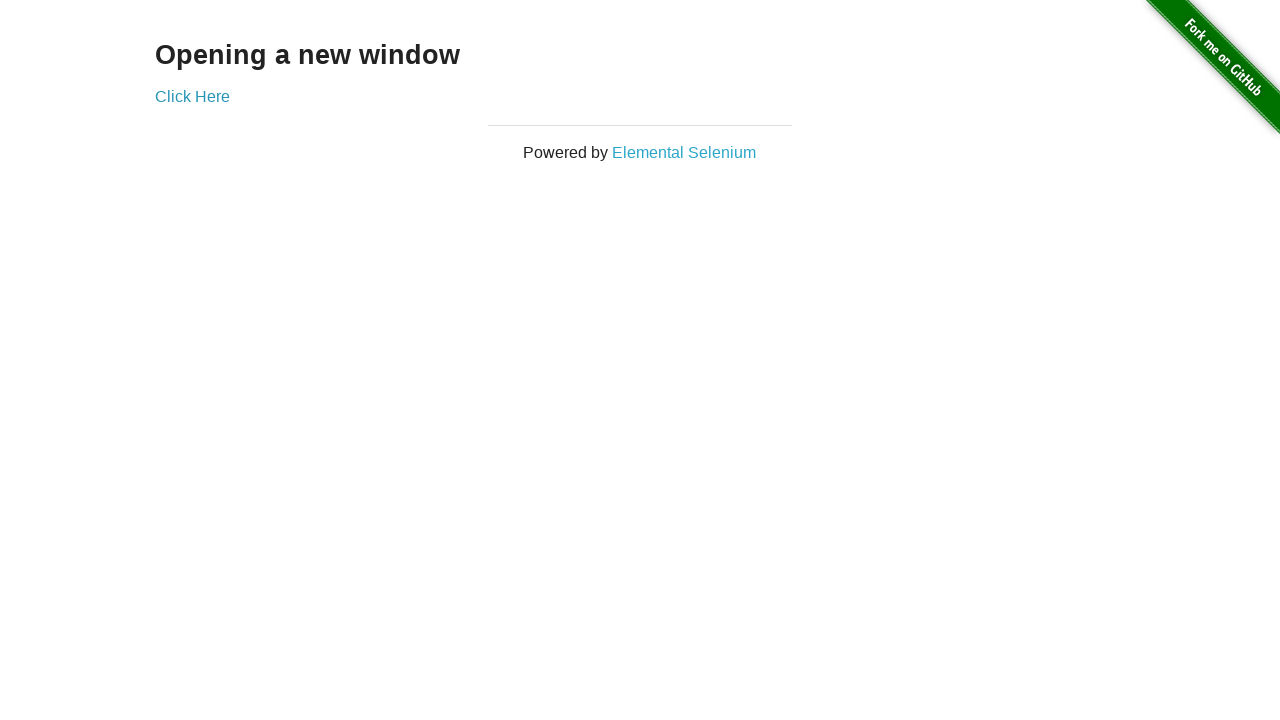

Verified that h3 element exists in child window
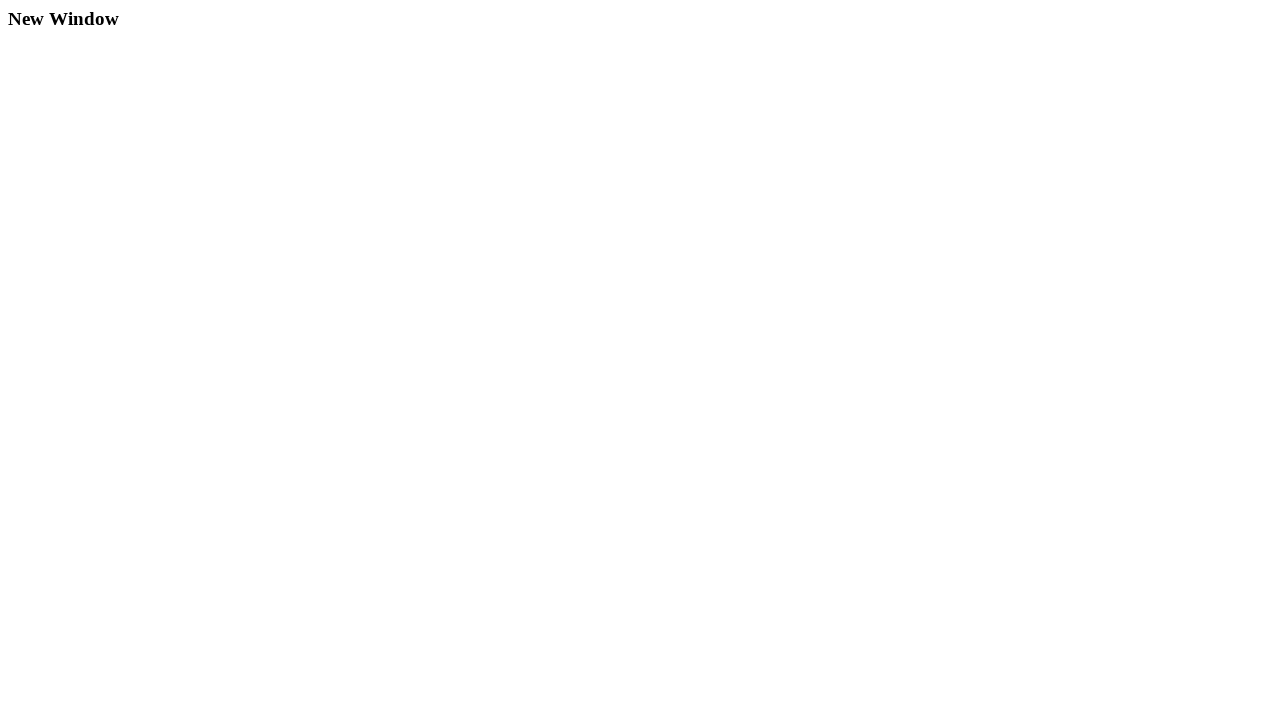

Switched back to parent window and verified h3 element exists
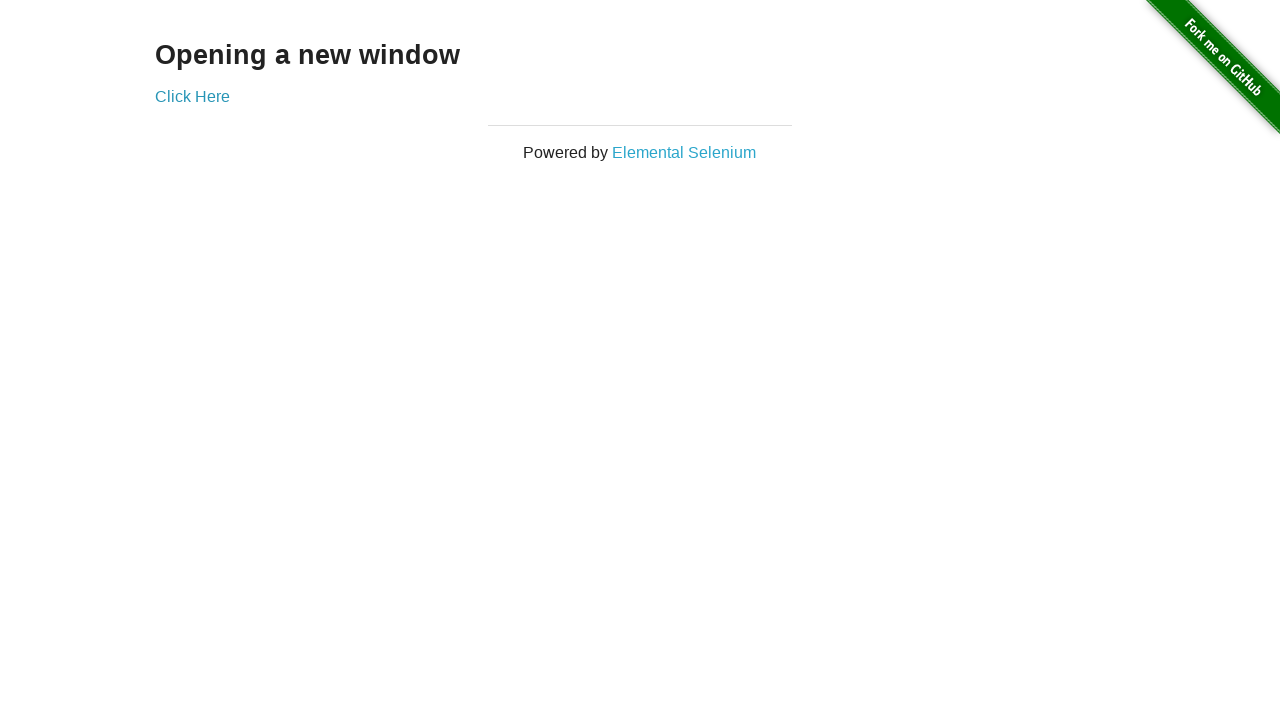

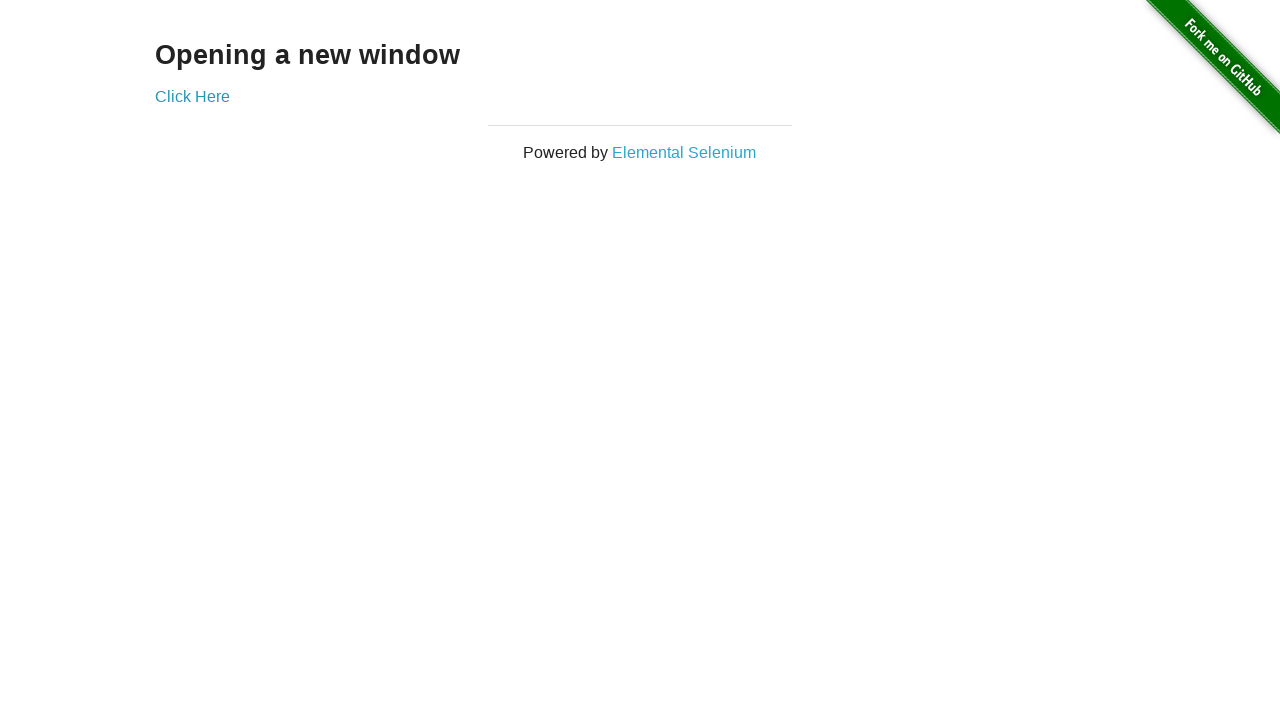